Tests iframe switching and JavaScript alert handling by clicking a button inside an iframe and accepting the confirmation dialog

Starting URL: https://www.w3schools.com/js/tryit.asp?filename=tryjs_confirm

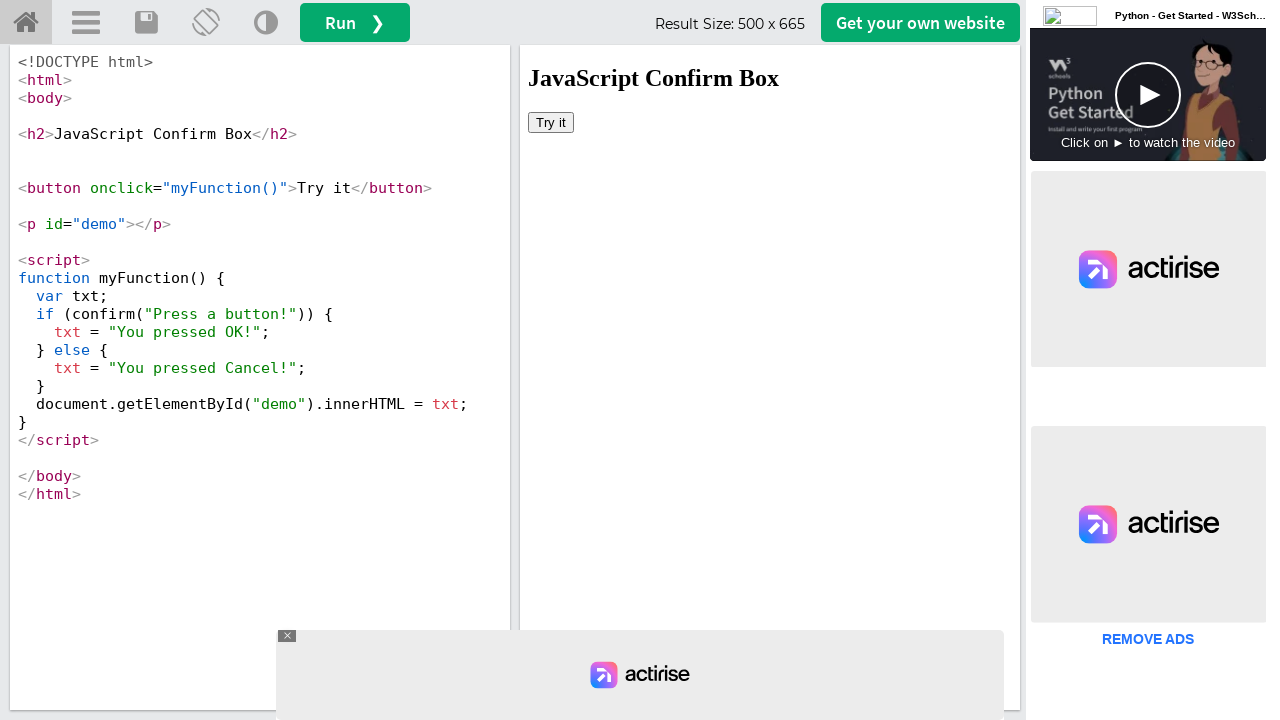

Switched to iframeResult frame
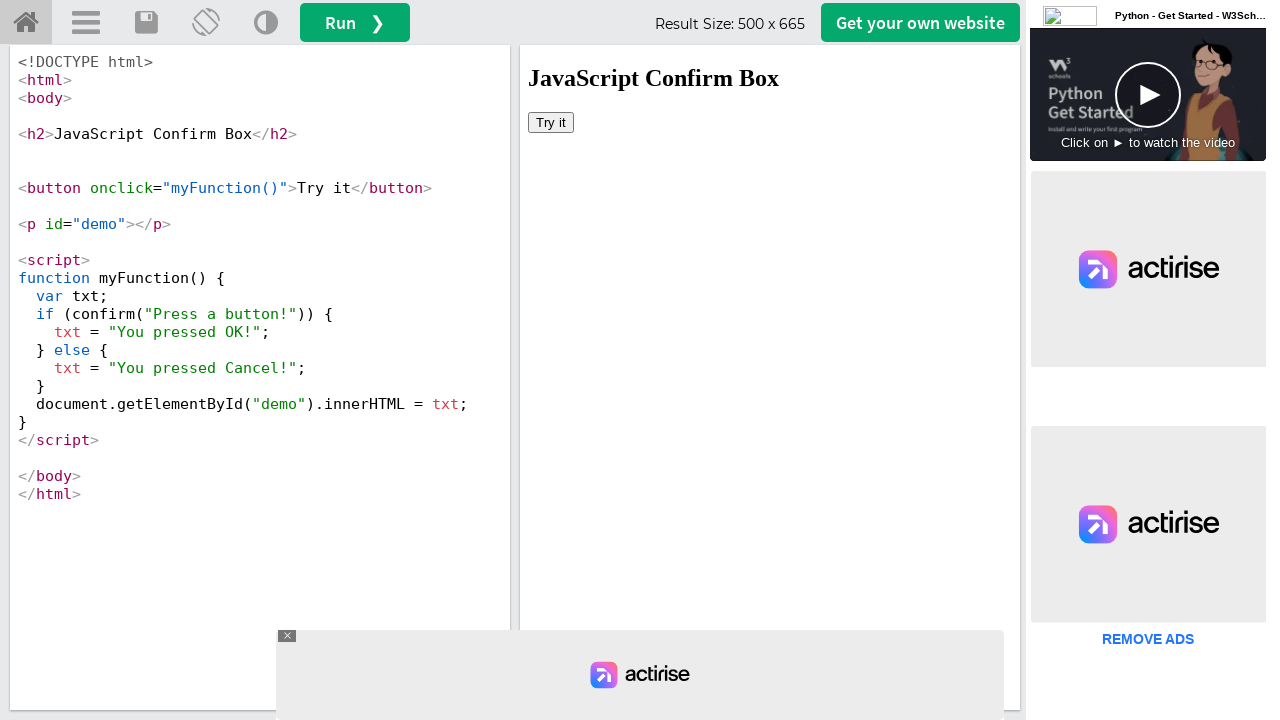

Clicked 'Try it' button inside iframe at (551, 122) on button:has-text('Try it')
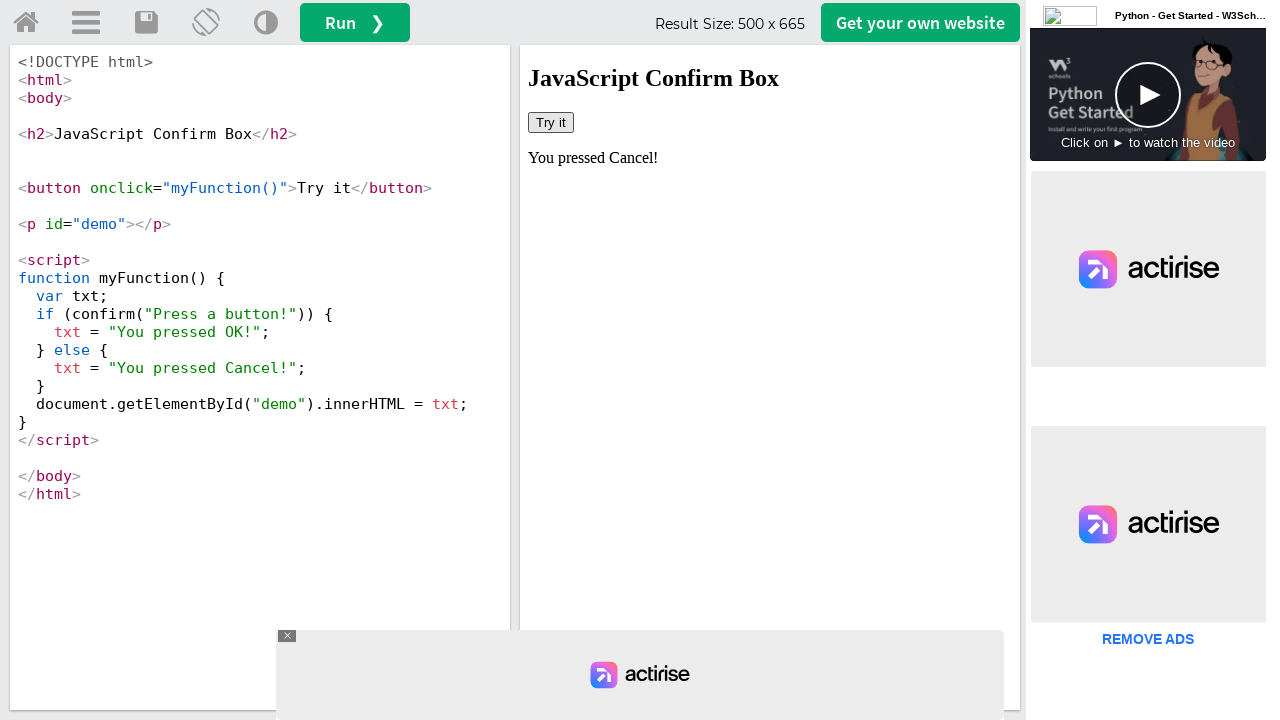

Set up dialog handler to accept confirmation
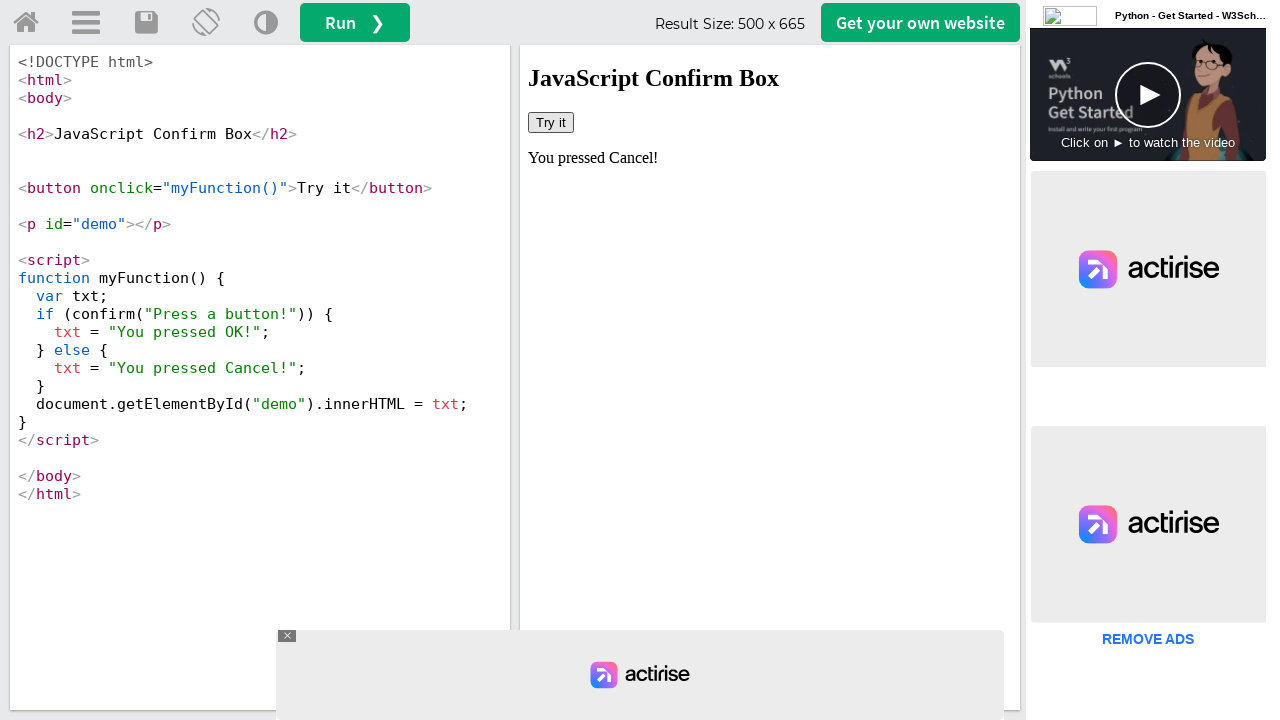

Retrieved result text: You pressed Cancel!
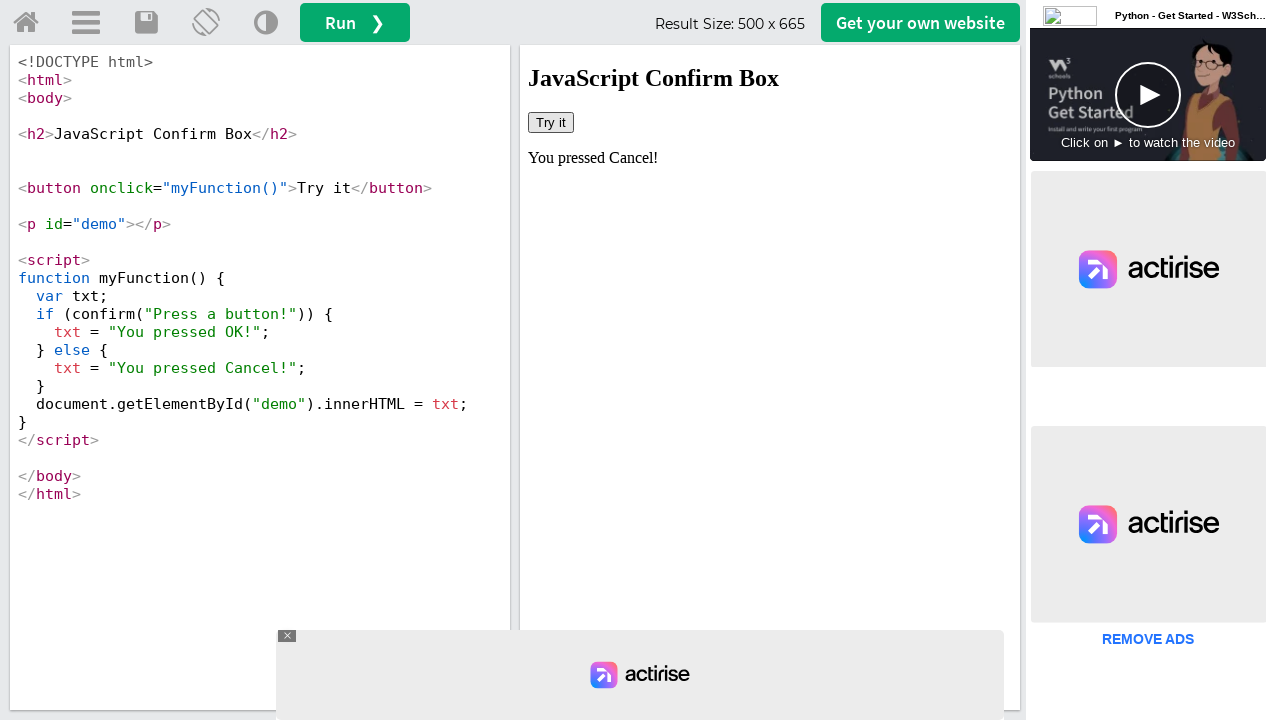

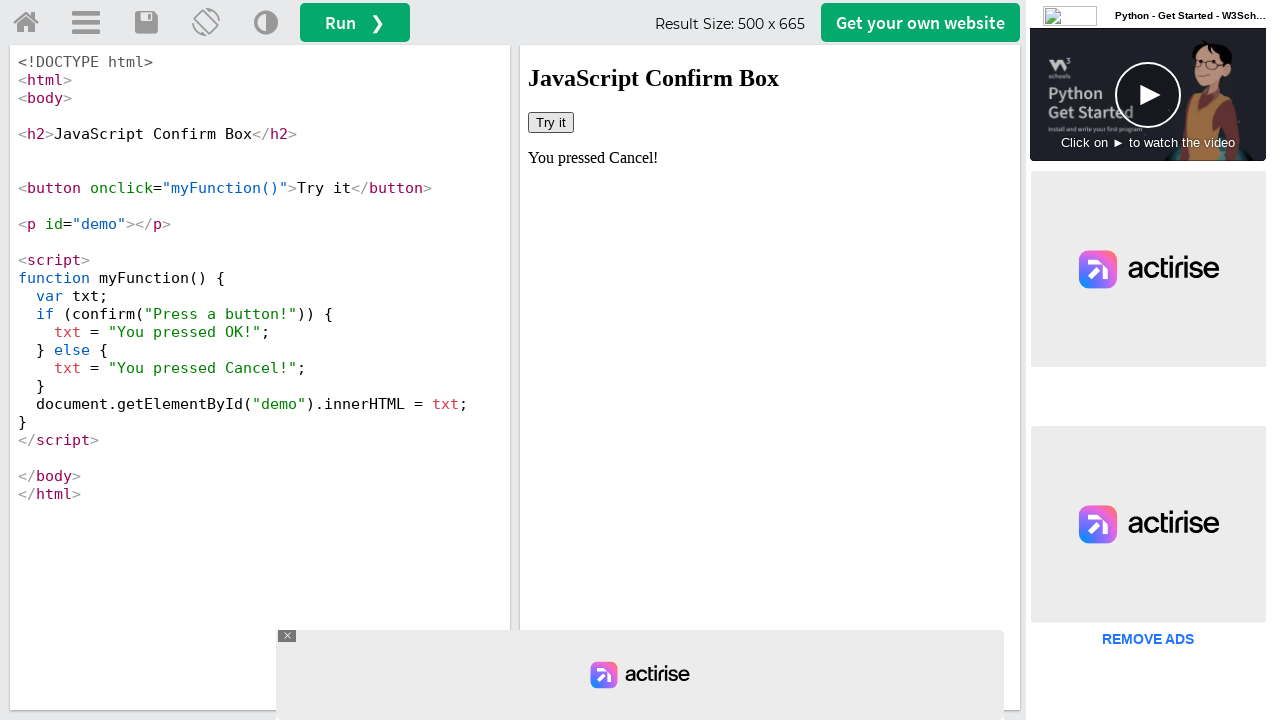